Tests navigation on Playwright documentation site by clicking the Get Started link and verifying the Installation heading appears

Starting URL: https://playwright.dev/

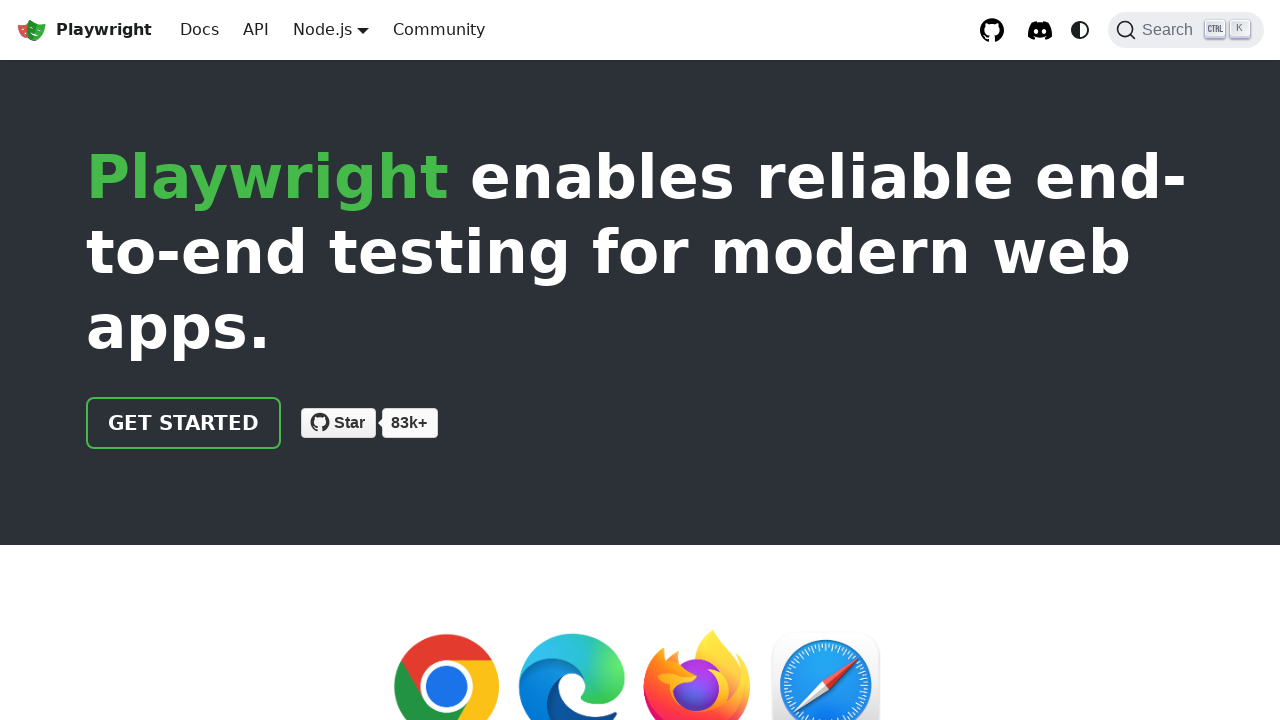

Clicked the Get started link at (184, 423) on internal:role=link[name="Get started"i]
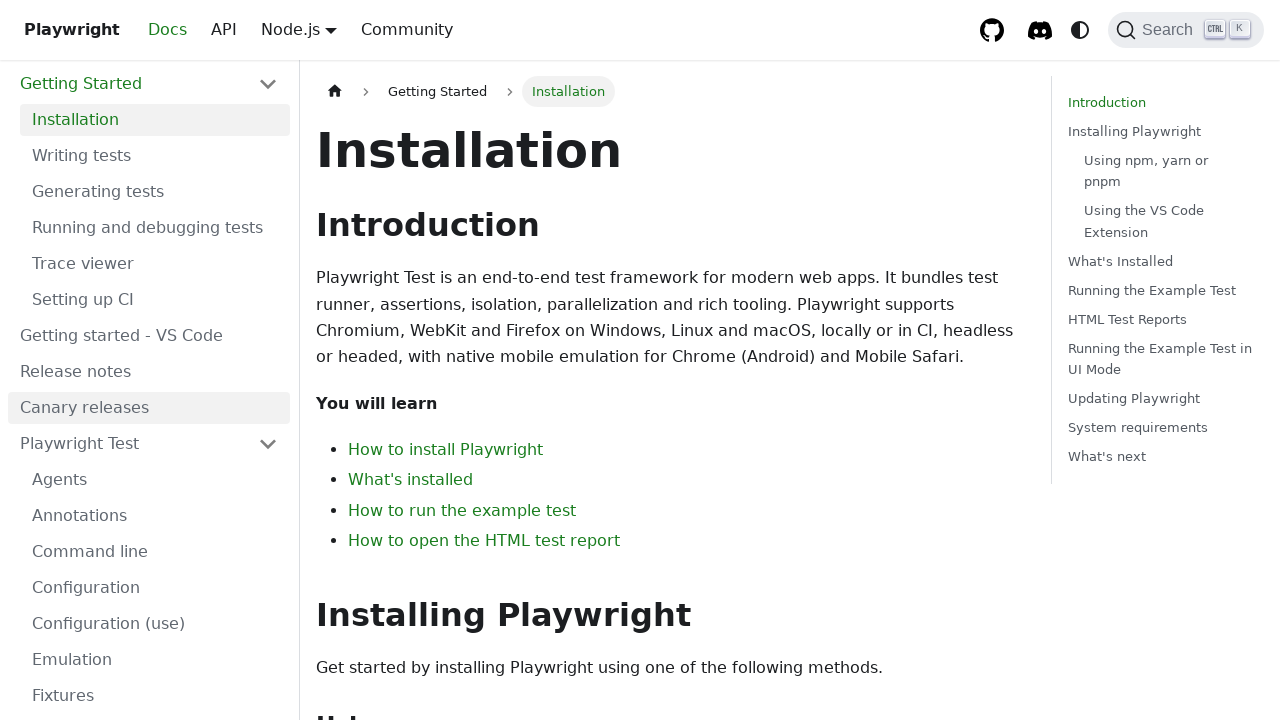

Installation heading appeared on the page
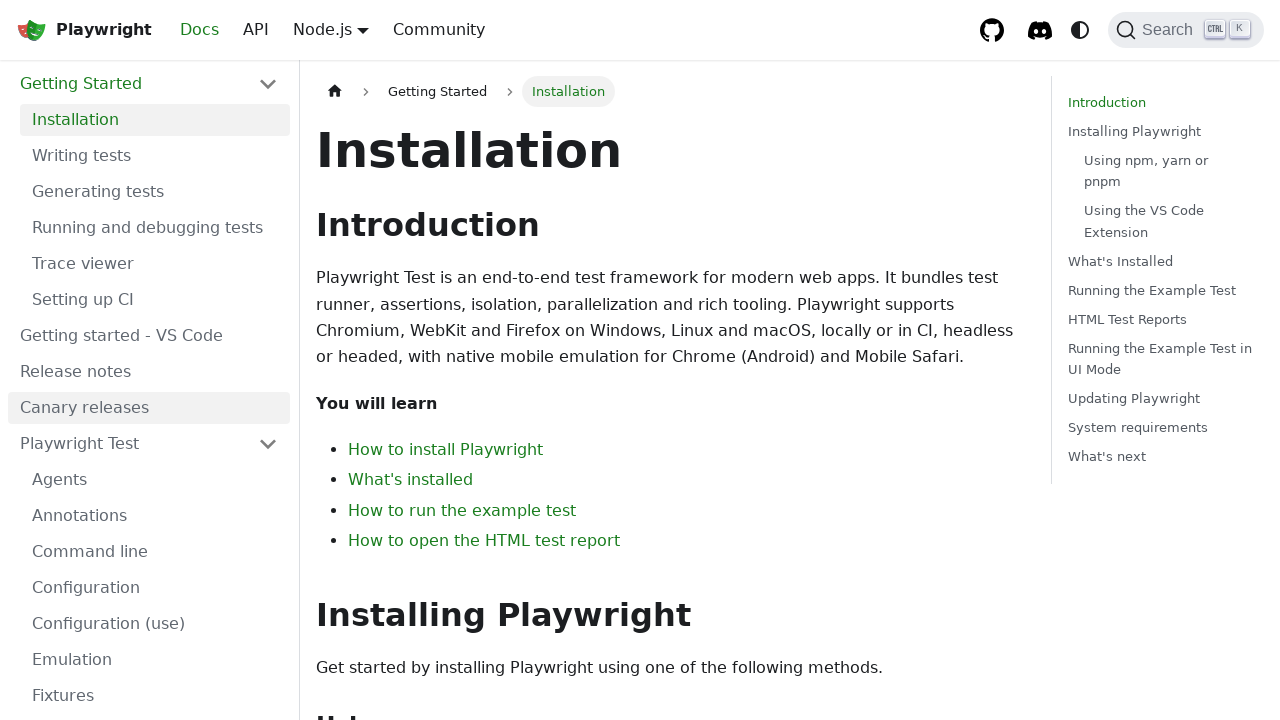

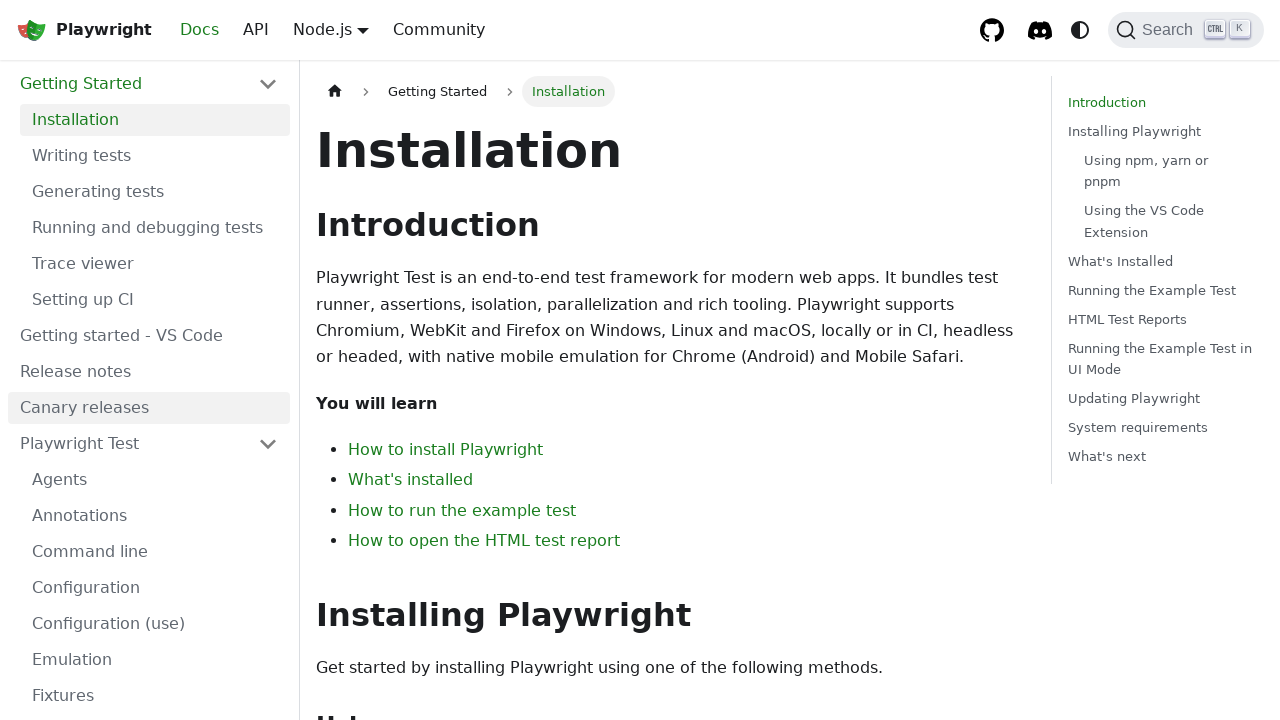